Tests prompt alert handling by clicking a button that triggers a prompt alert, entering text into it, and accepting the alert

Starting URL: https://demoqa.com/alerts

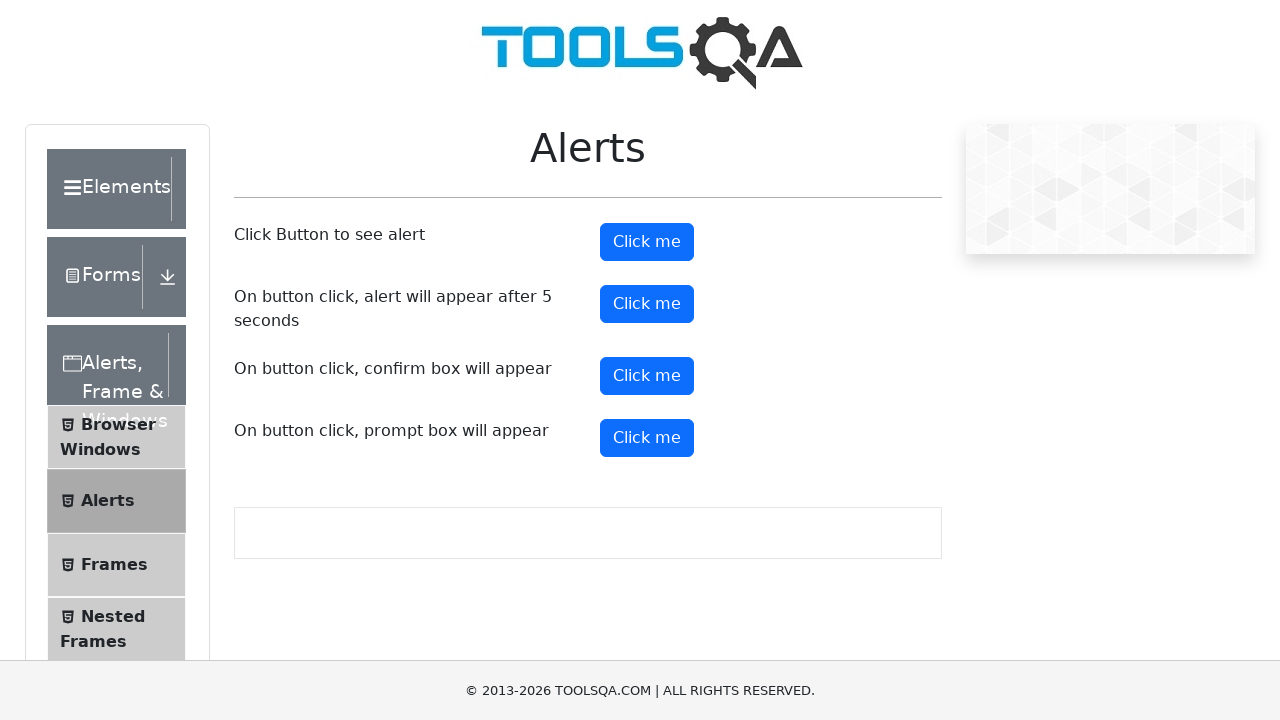

Set up dialog listener to accept prompt with text 'Yes, I agree!'
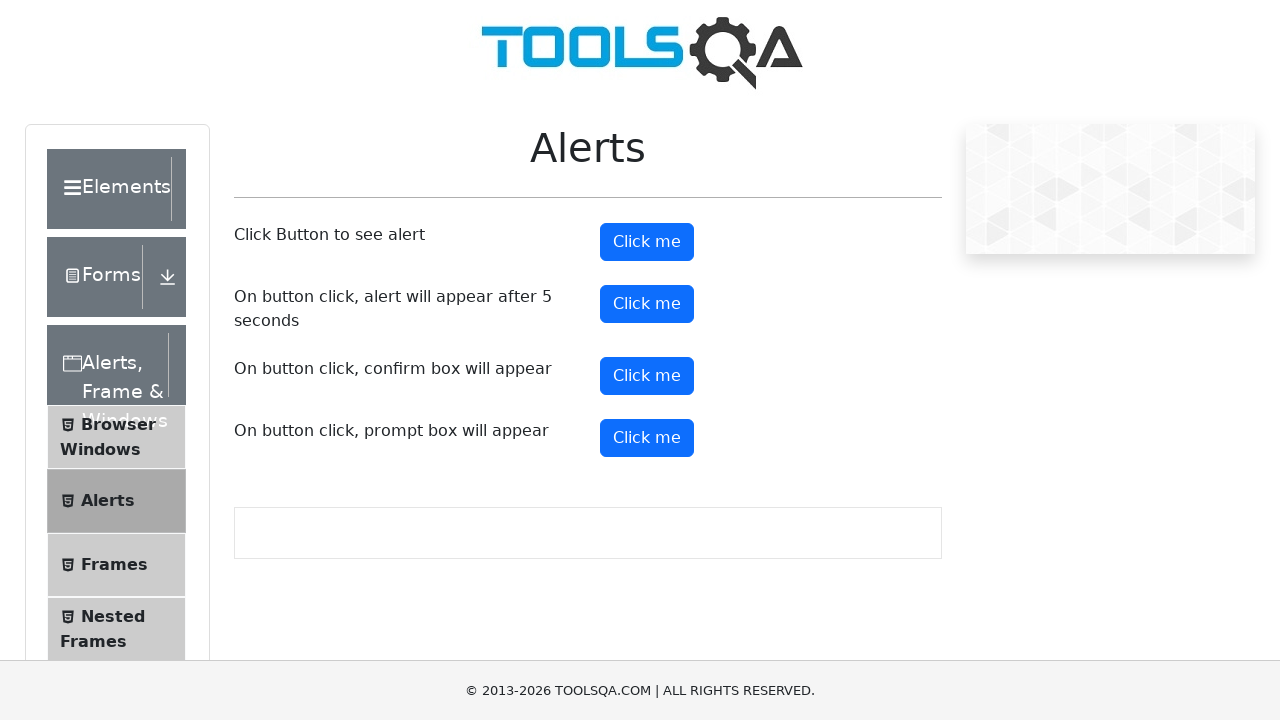

Clicked prompt alert button at (647, 438) on #promtButton
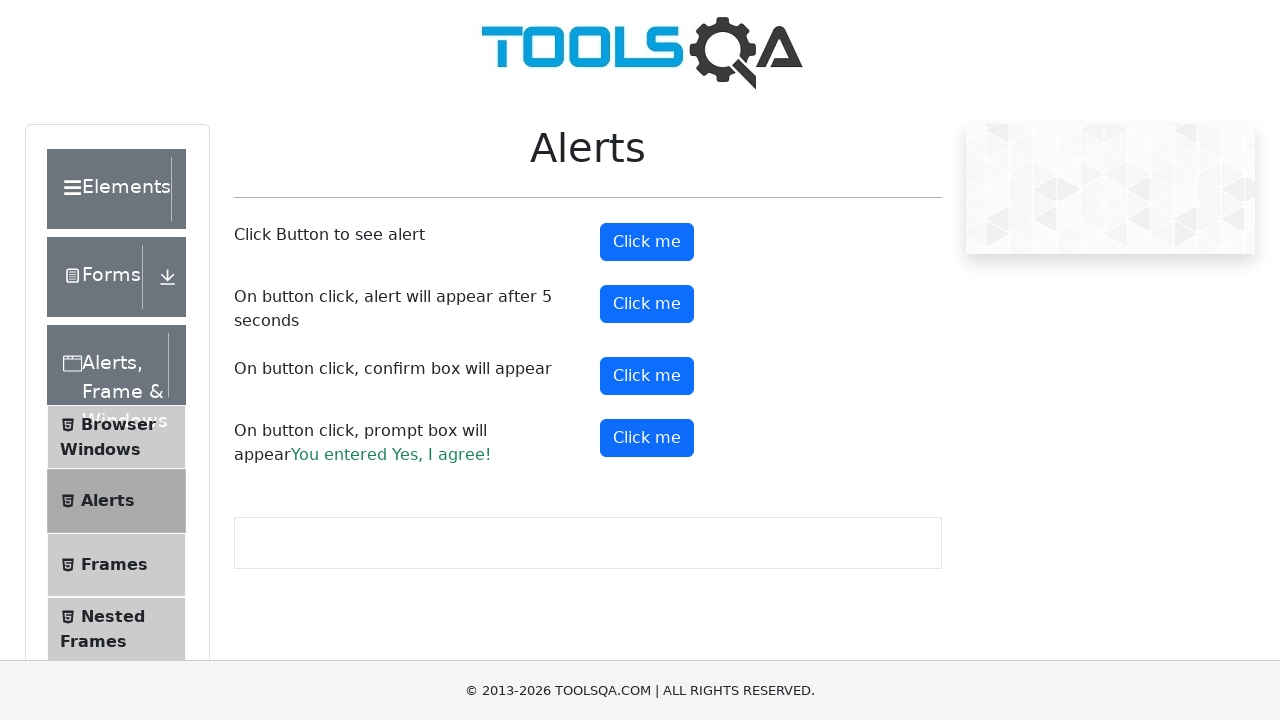

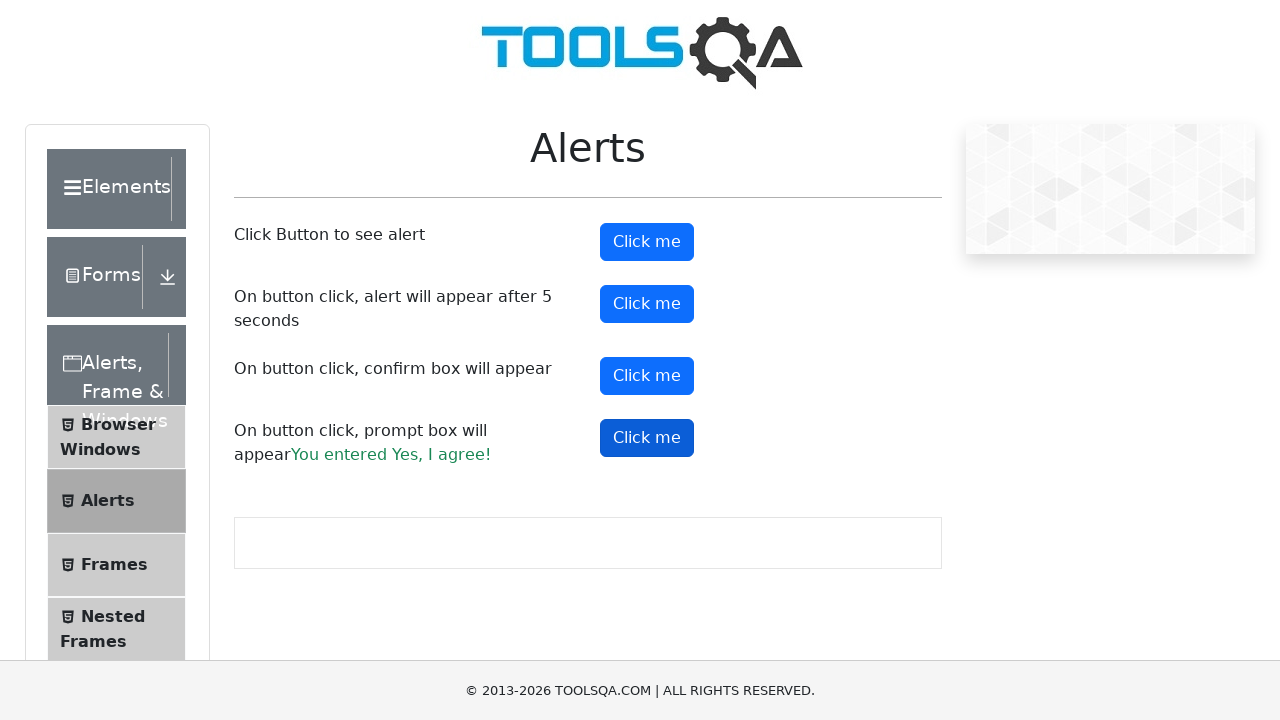